Verifies that the login button is displayed on the login page

Starting URL: https://the-internet.herokuapp.com/

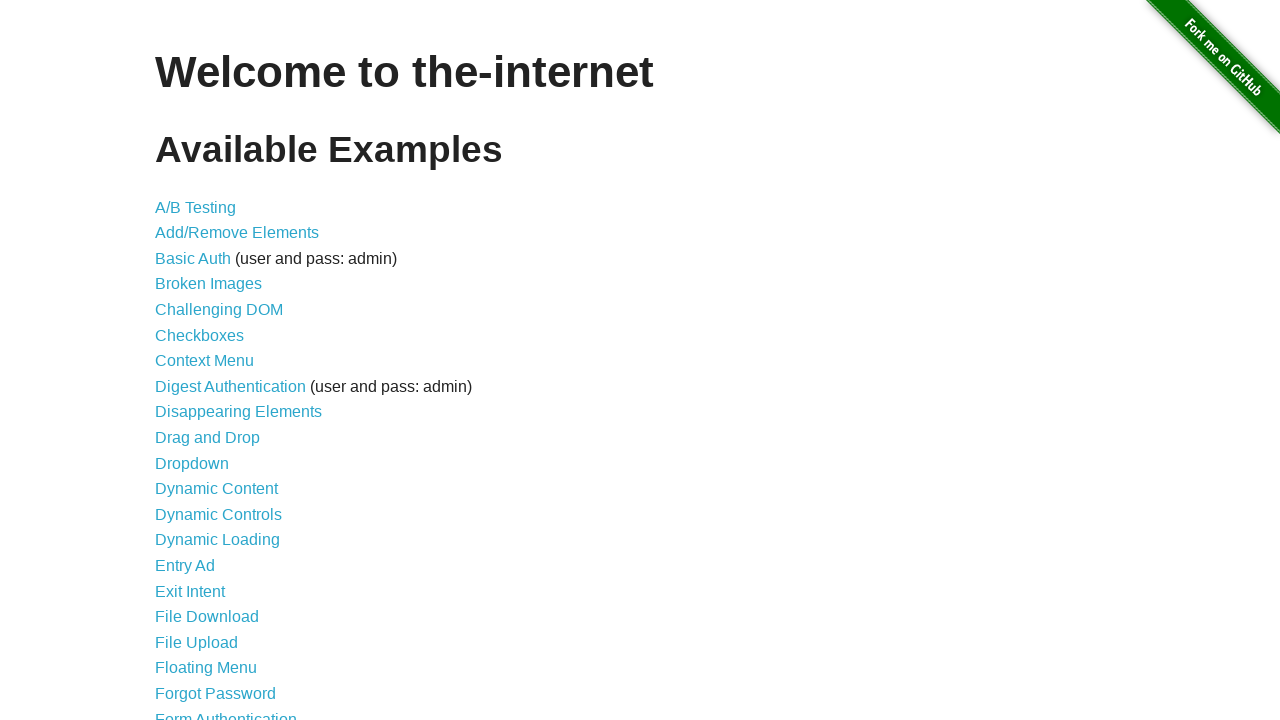

Clicked on Form Authentication link at (226, 712) on xpath=//a[text()="Form Authentication"]
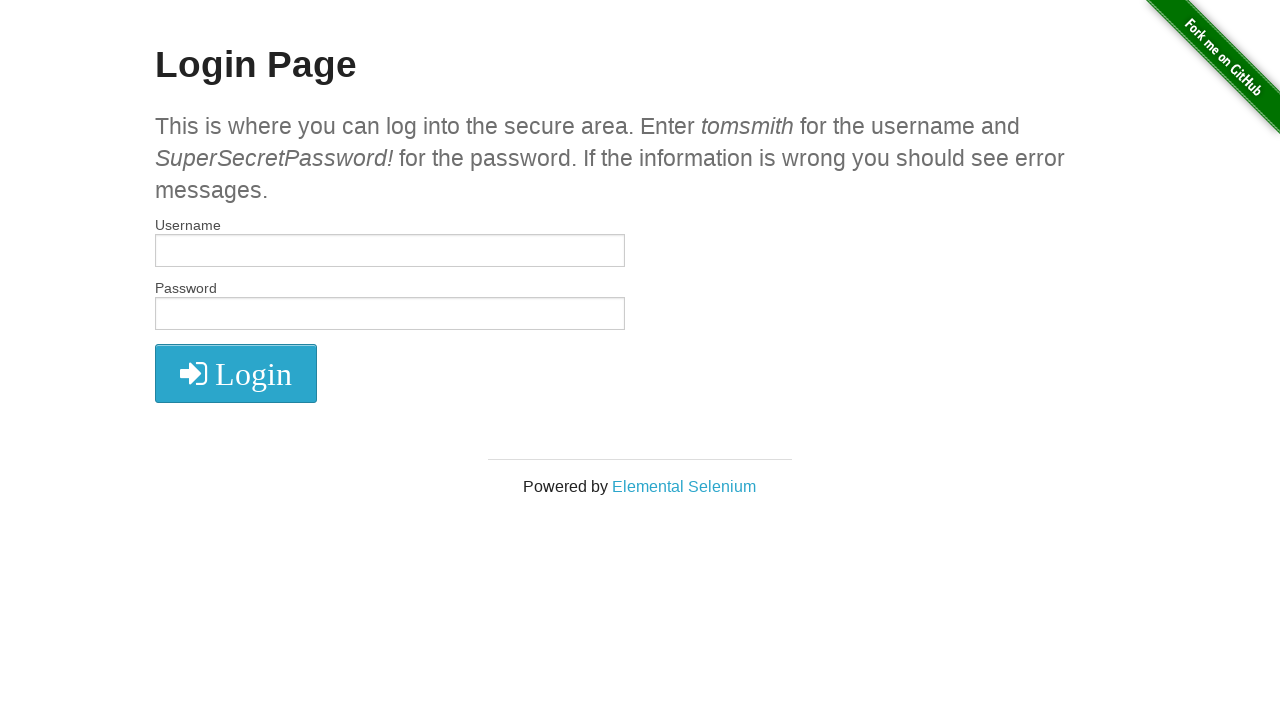

Verified that login button is displayed on the login page
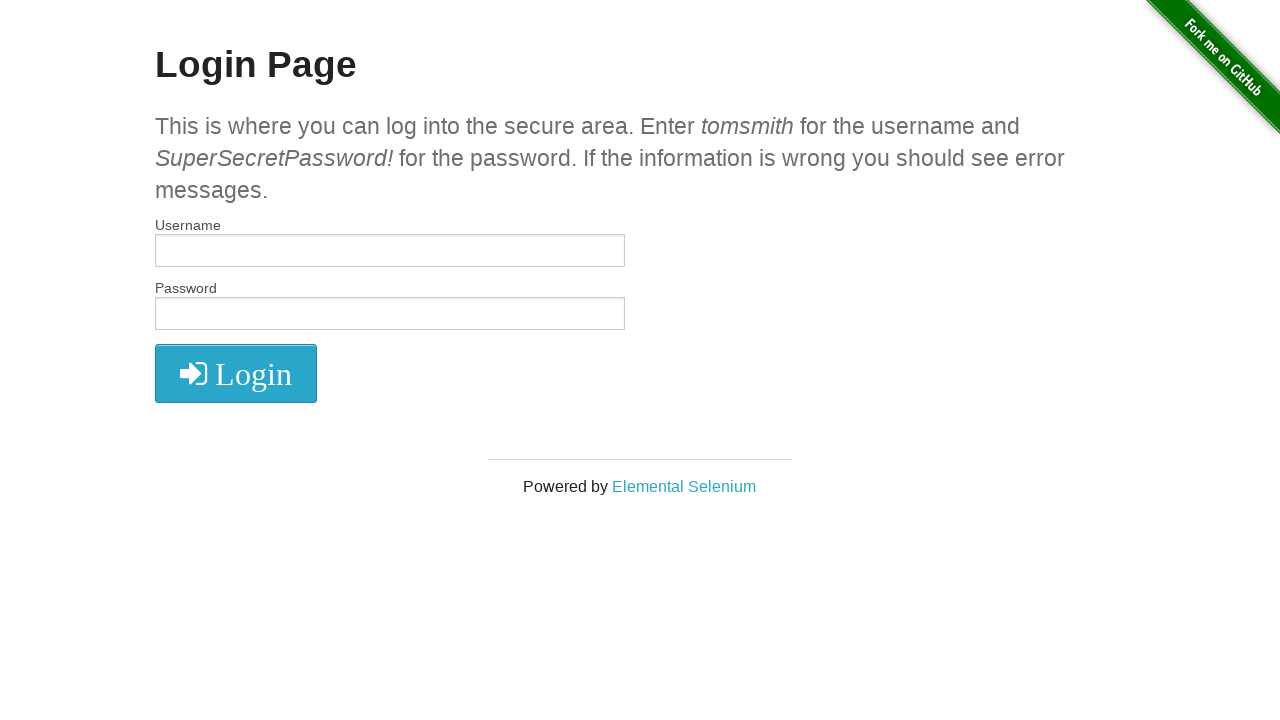

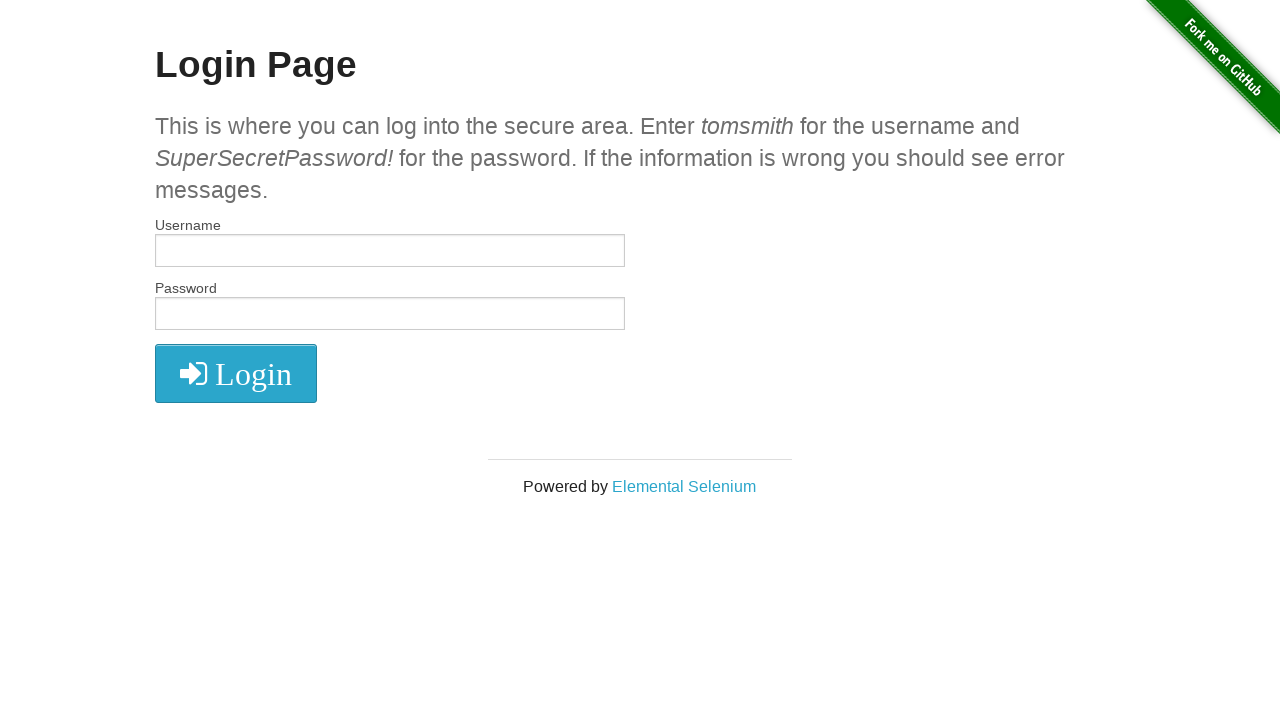